Tests drag and drop functionality by dragging an element into a droppable area within an iframe

Starting URL: http://jqueryui.com/droppable/

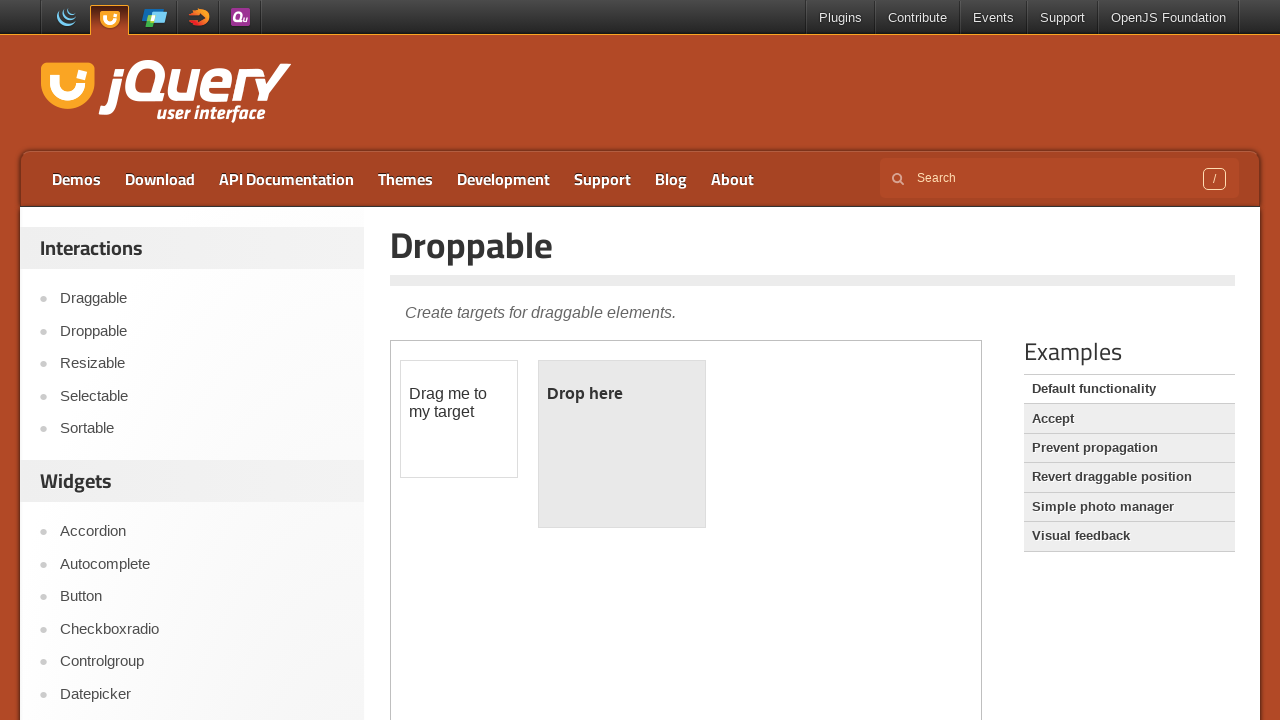

Located the demo iframe containing drag and drop elements
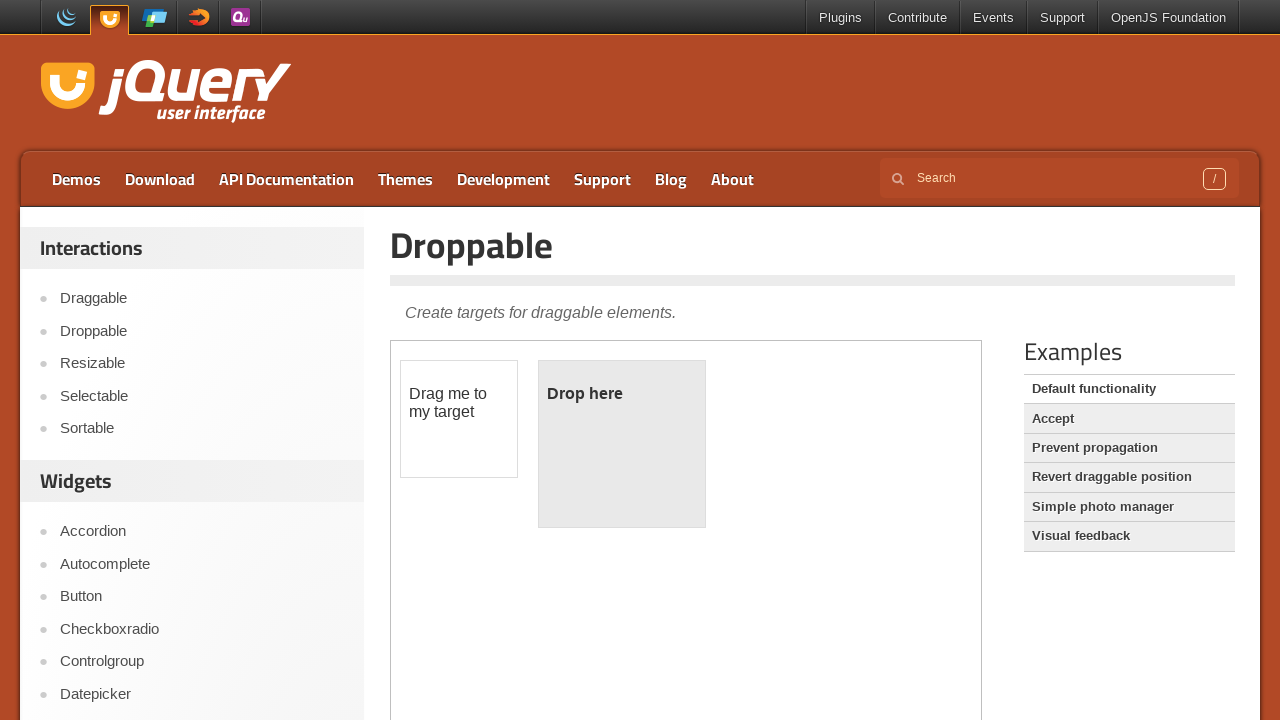

Located the draggable element within the iframe
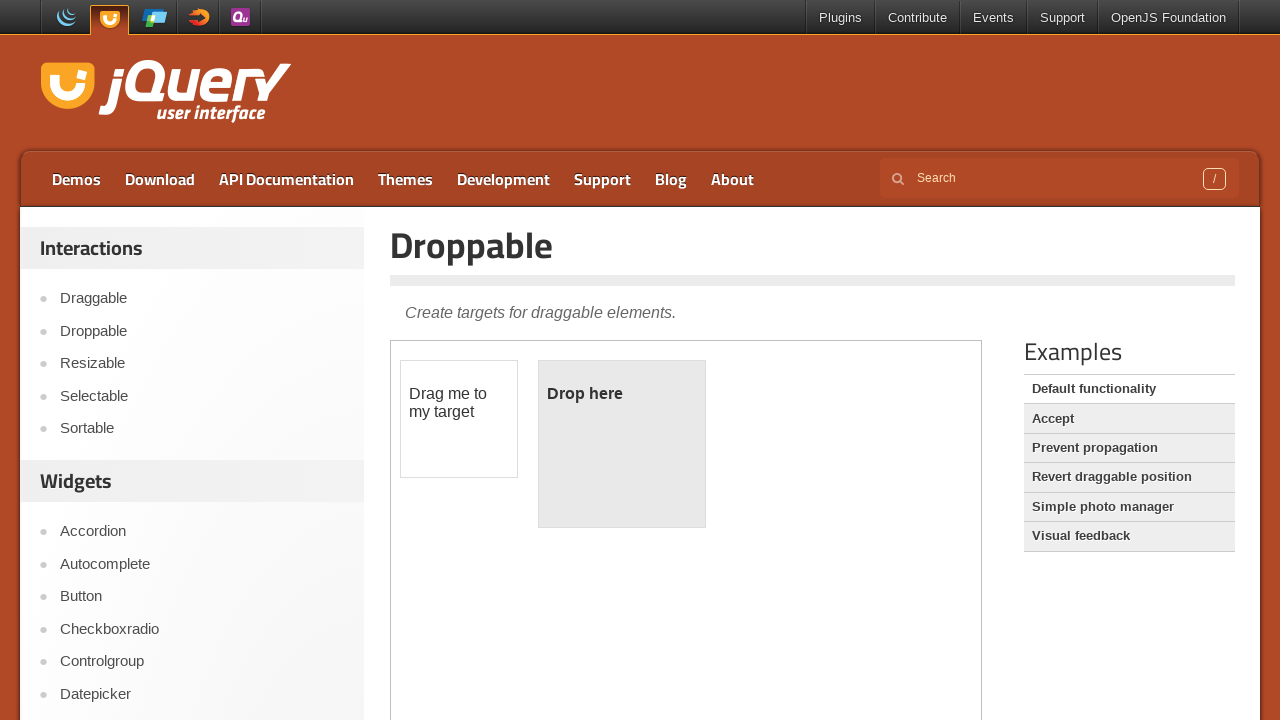

Located the droppable element within the iframe
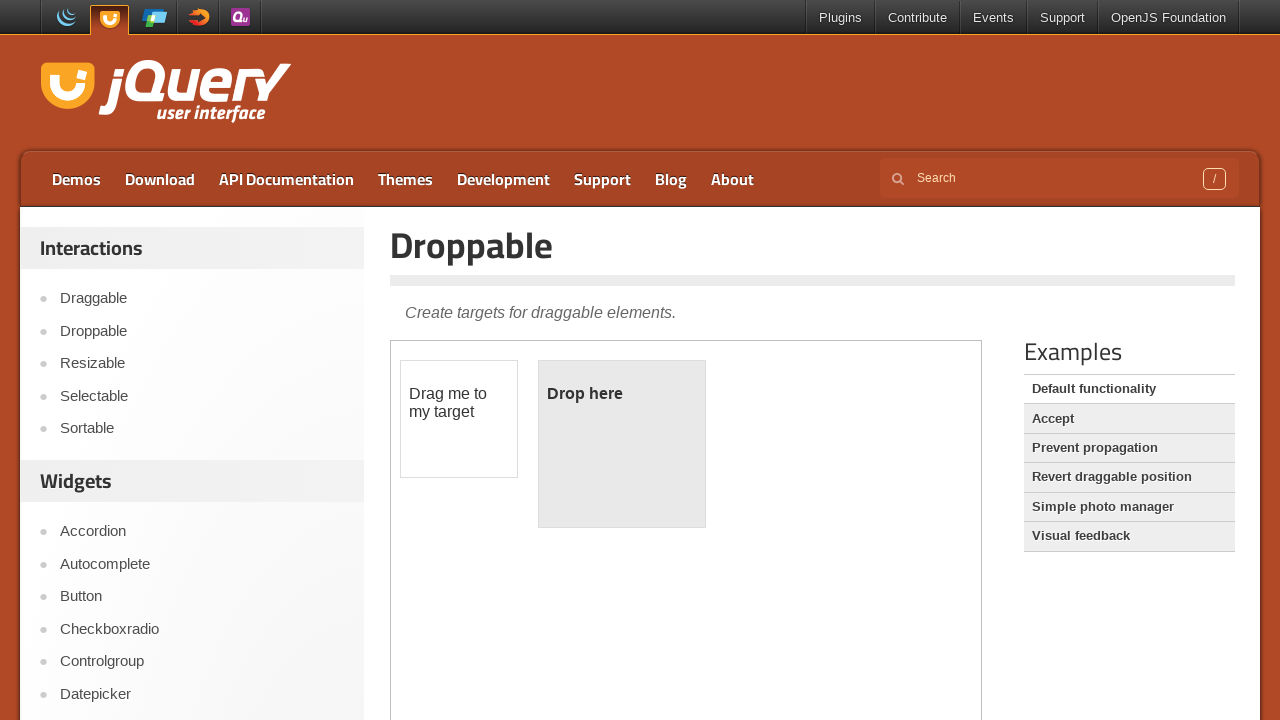

Dragged the draggable element into the droppable area at (622, 444)
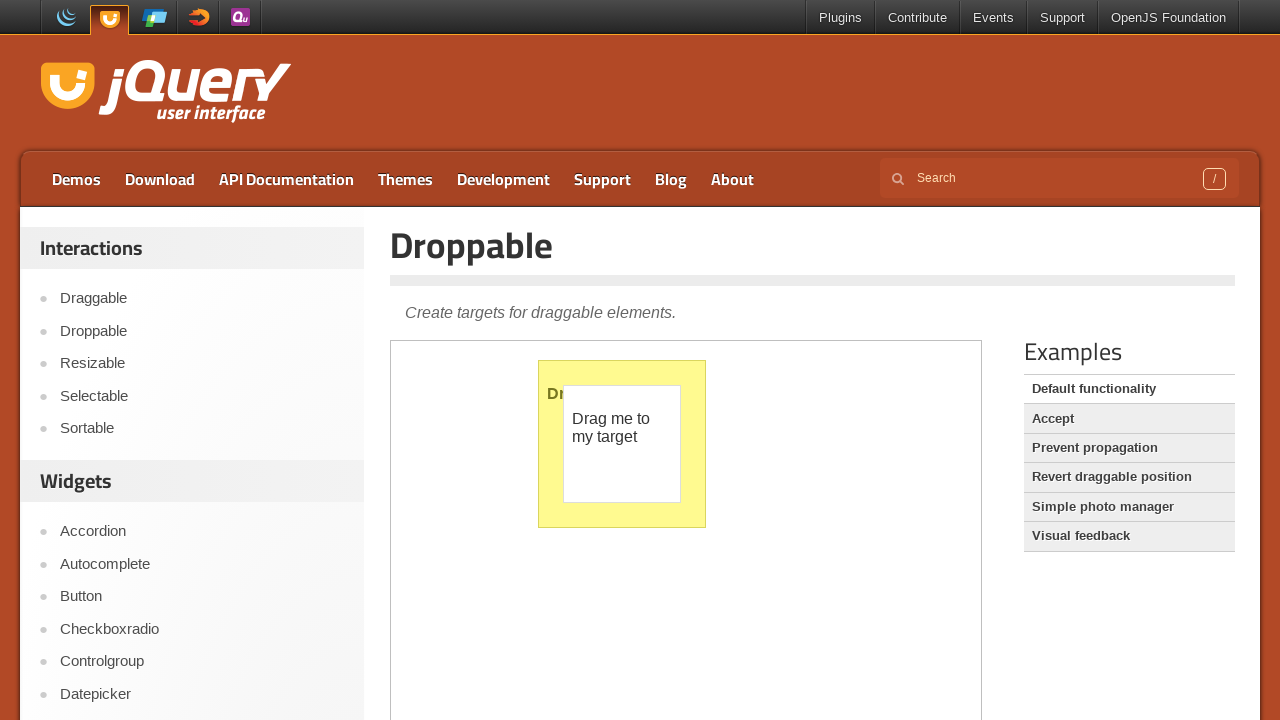

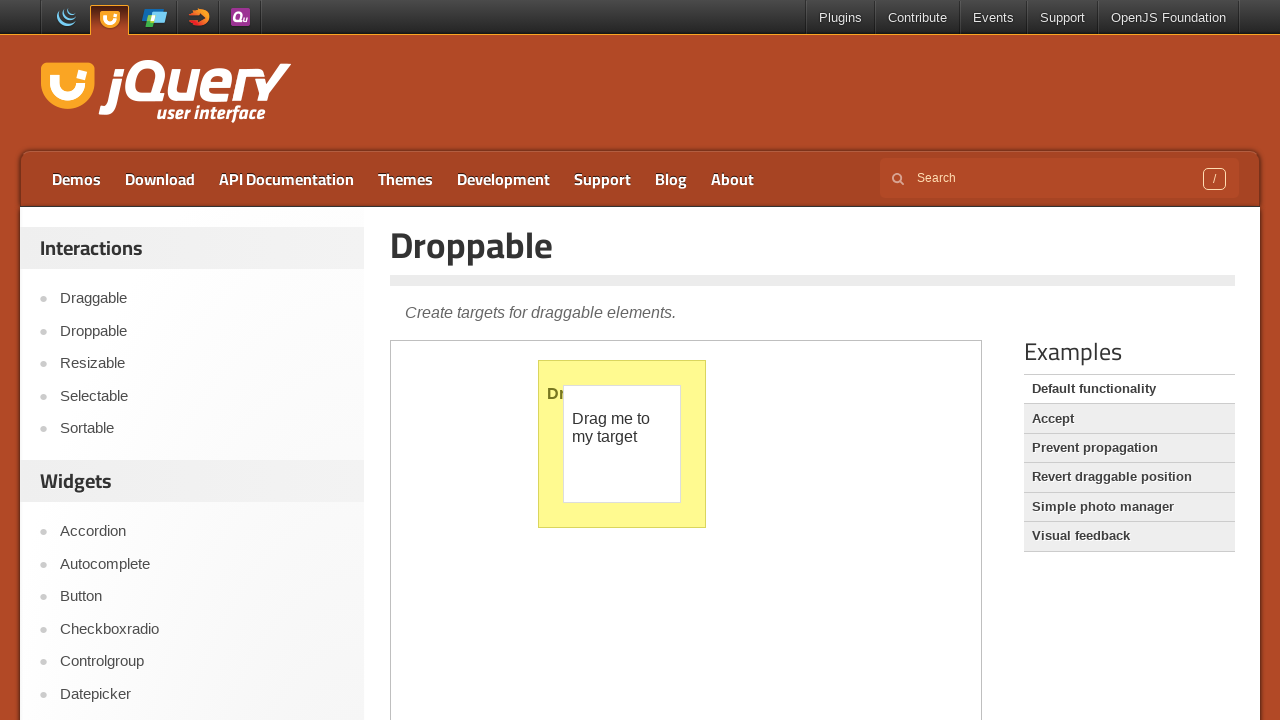